Tests JavaScript alert handling by triggering alert and confirm dialogs, accepting and dismissing them

Starting URL: https://rahulshettyacademy.com/AutomationPractice/

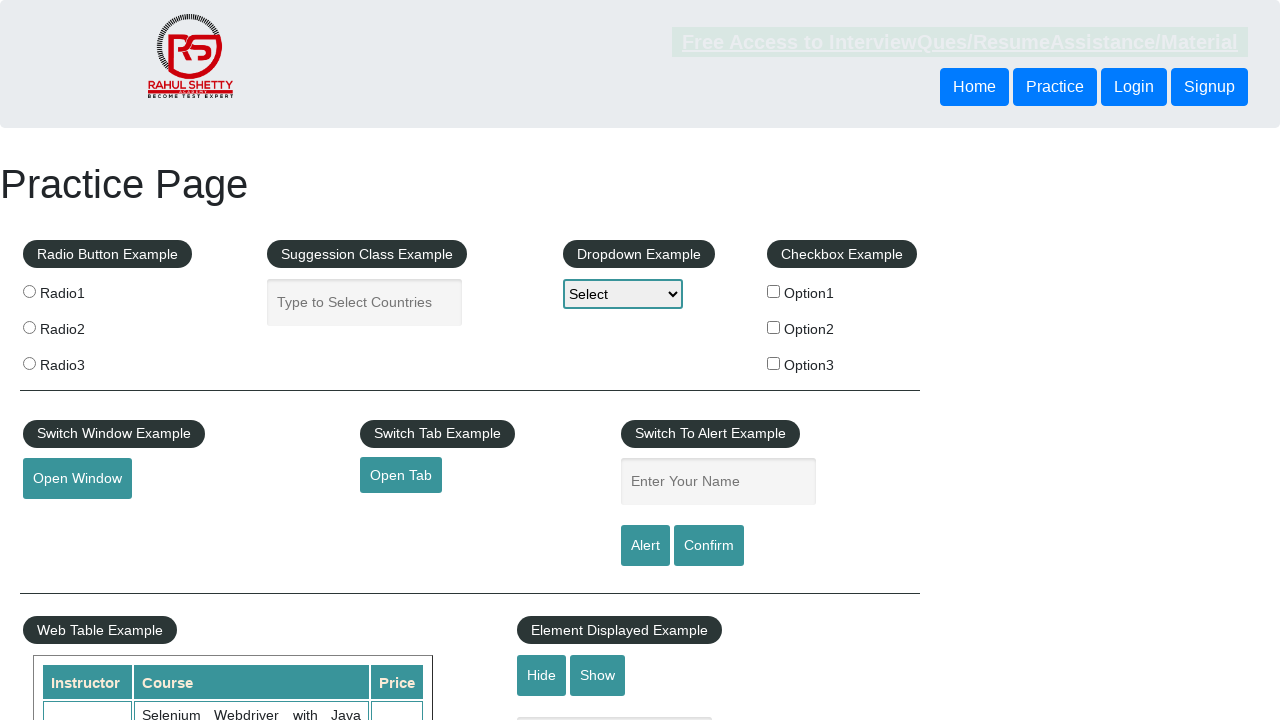

Filled name field with 'Bharat' on #name
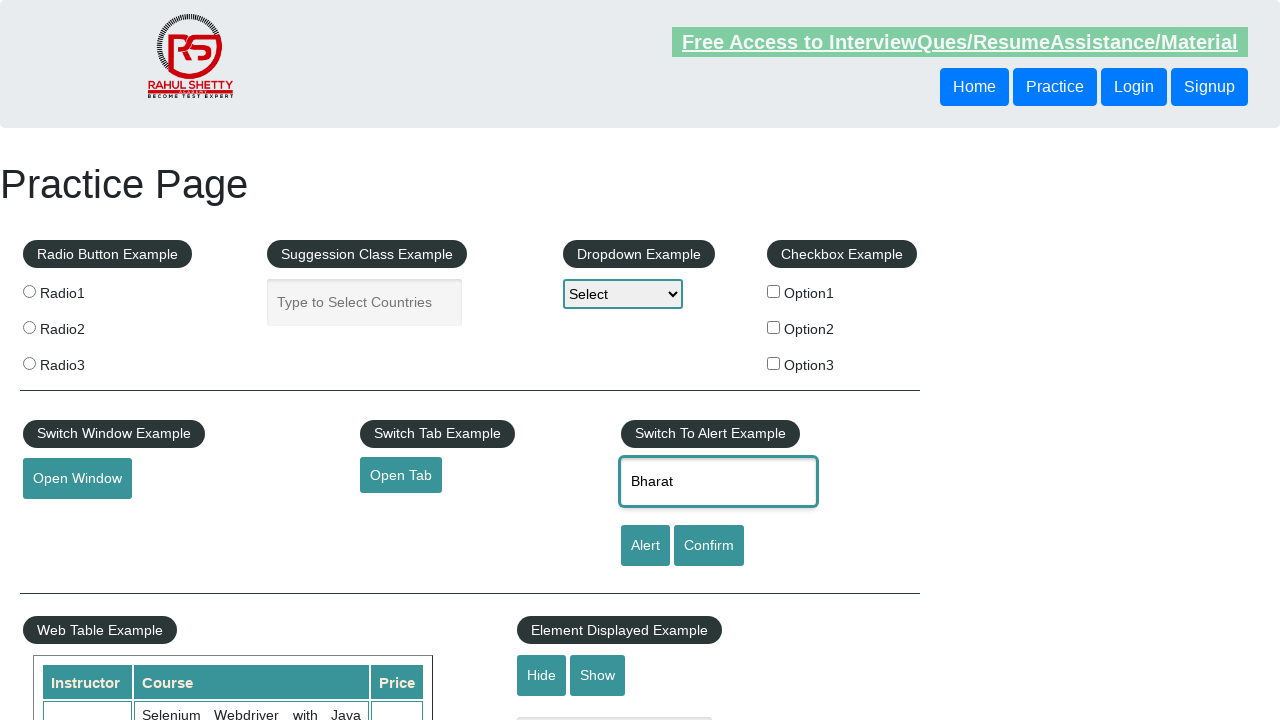

Set up dialog handler to accept alerts
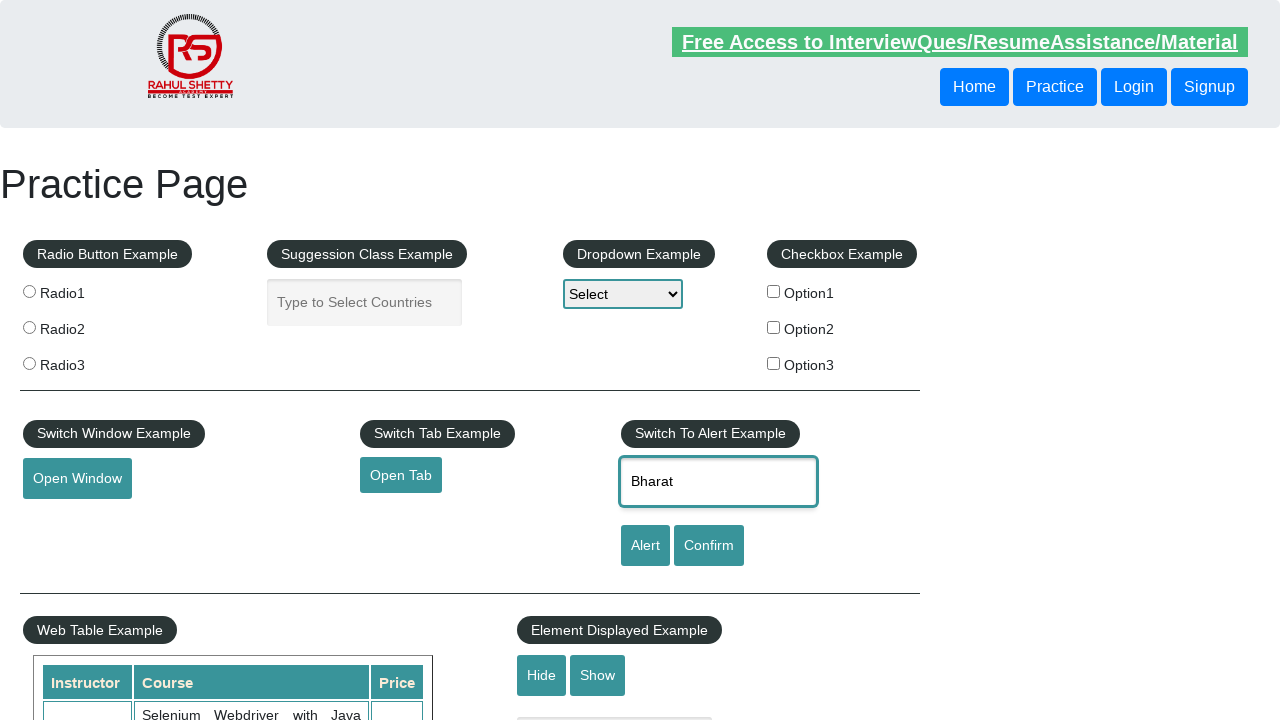

Clicked alert button, alert dialog triggered and accepted at (645, 546) on #alertbtn
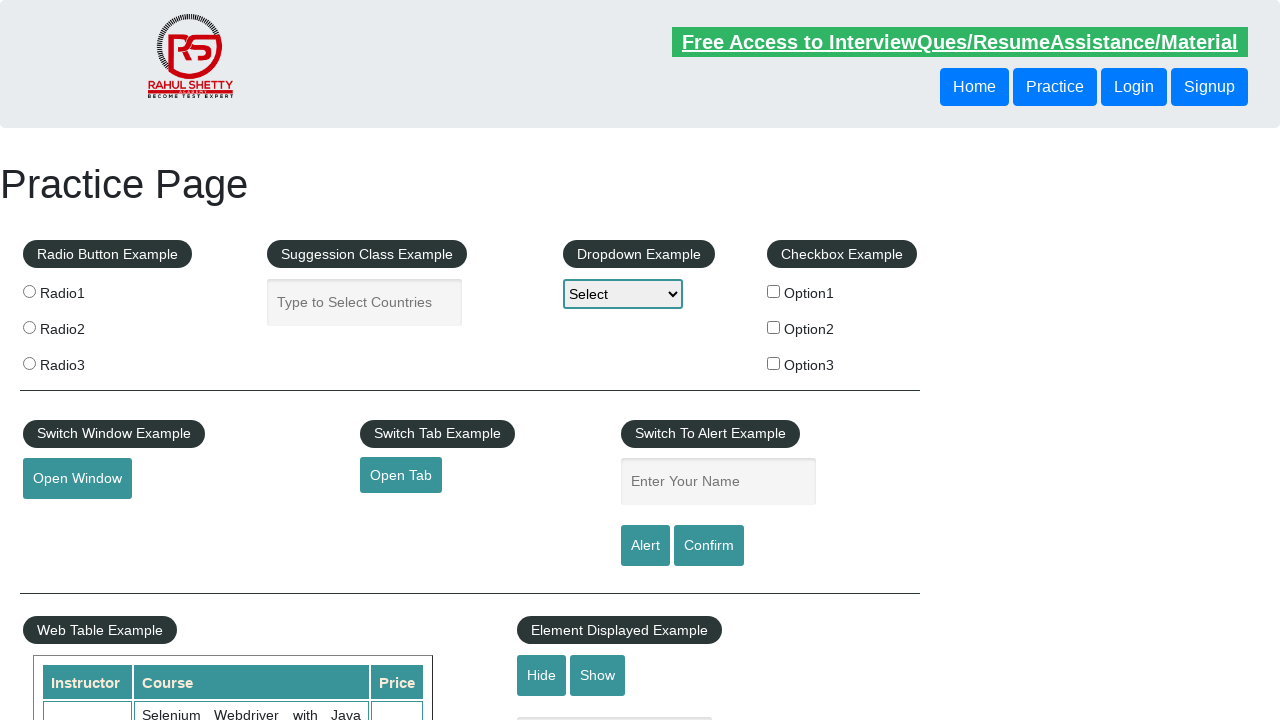

Set up dialog handler to dismiss confirm dialogs
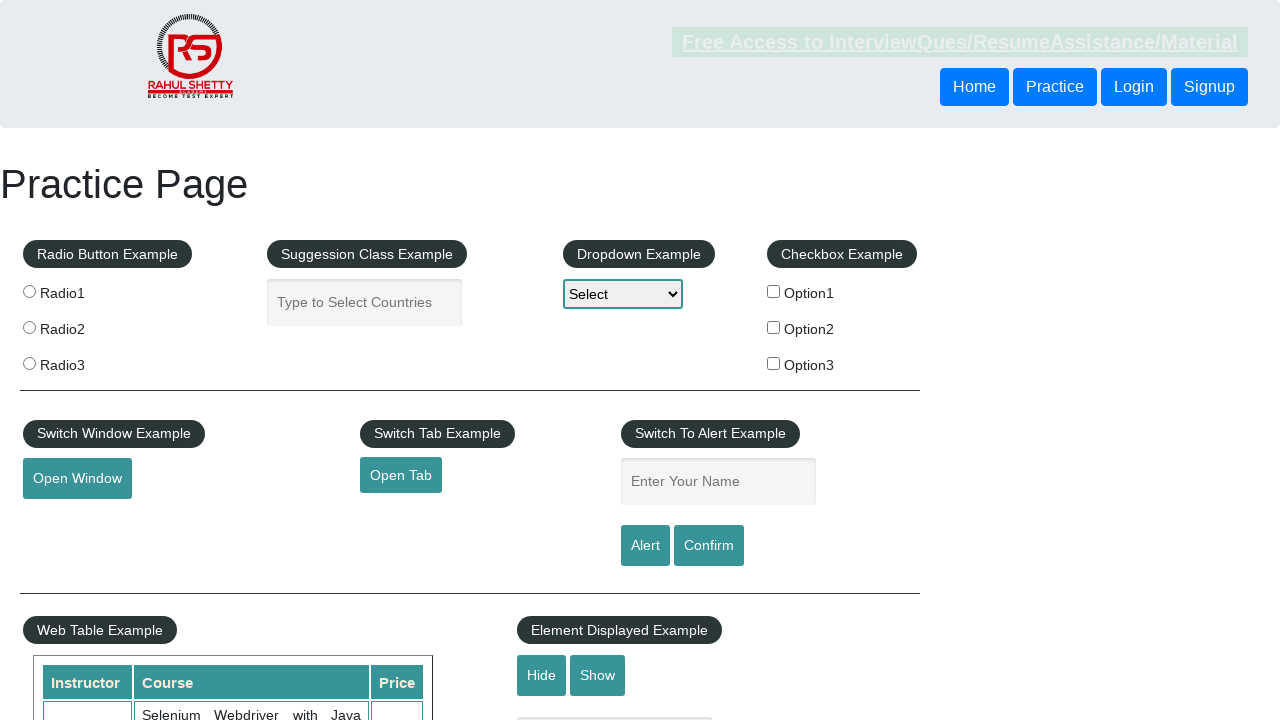

Clicked confirm button, confirm dialog triggered and dismissed at (709, 546) on #confirmbtn
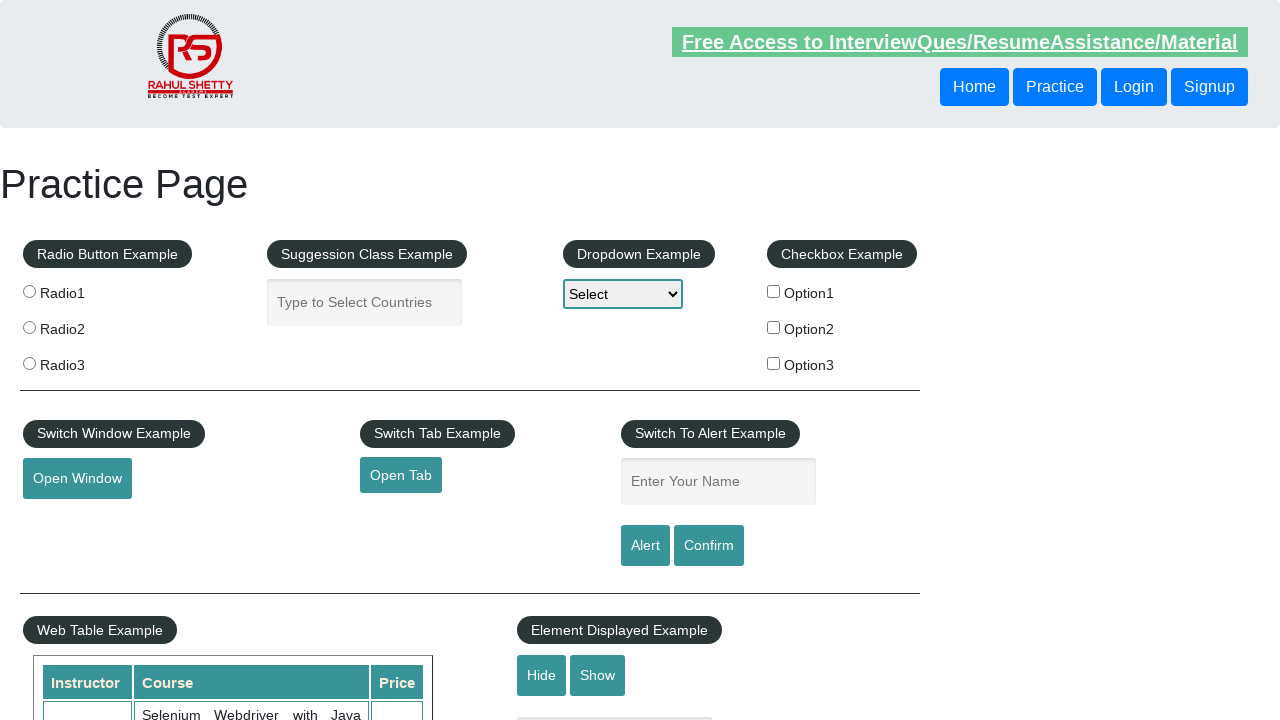

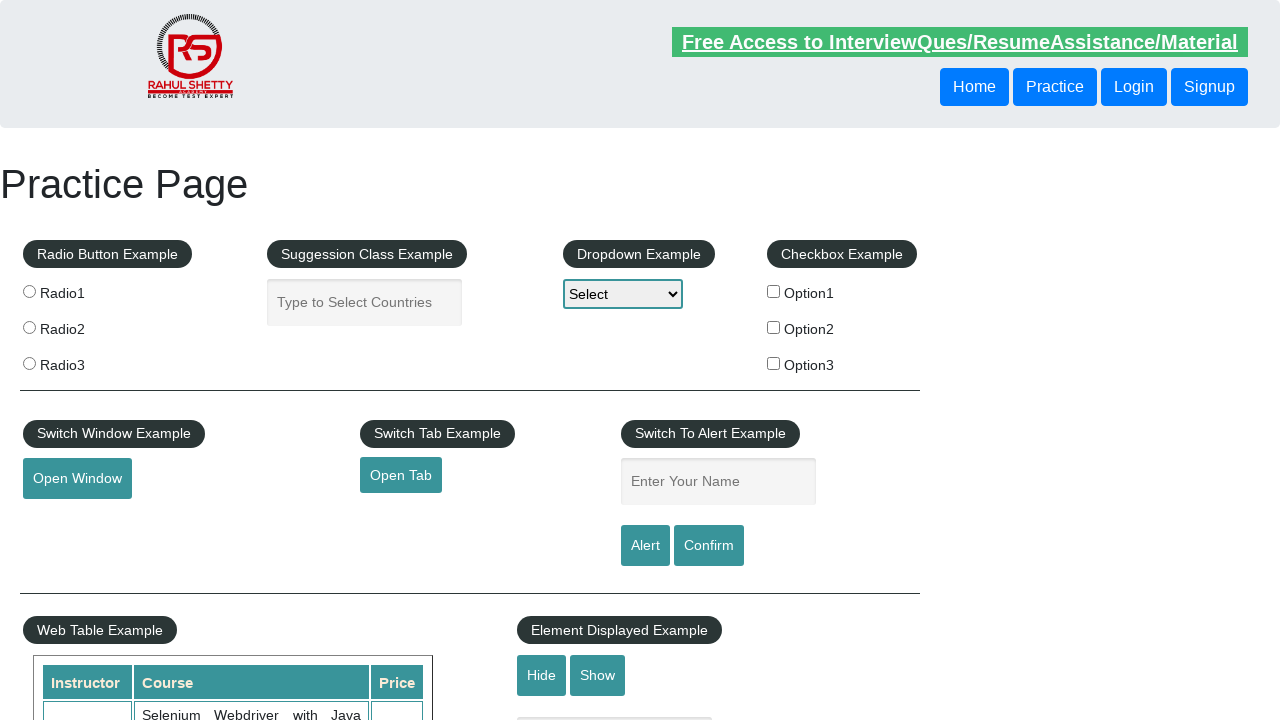